Tests JavaScript Confirm dialog by clicking the confirm button and dismissing (canceling) the dialog

Starting URL: https://the-internet.herokuapp.com/javascript_alerts

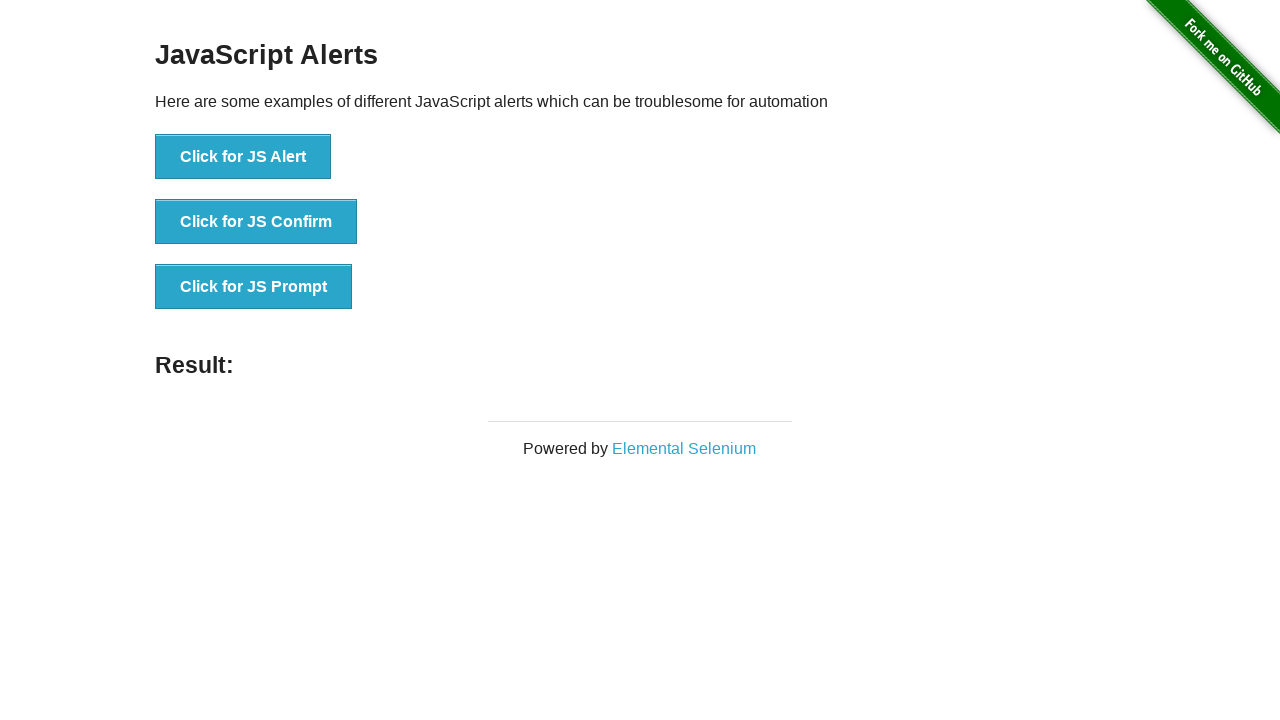

Set up dialog handler to dismiss confirm dialog
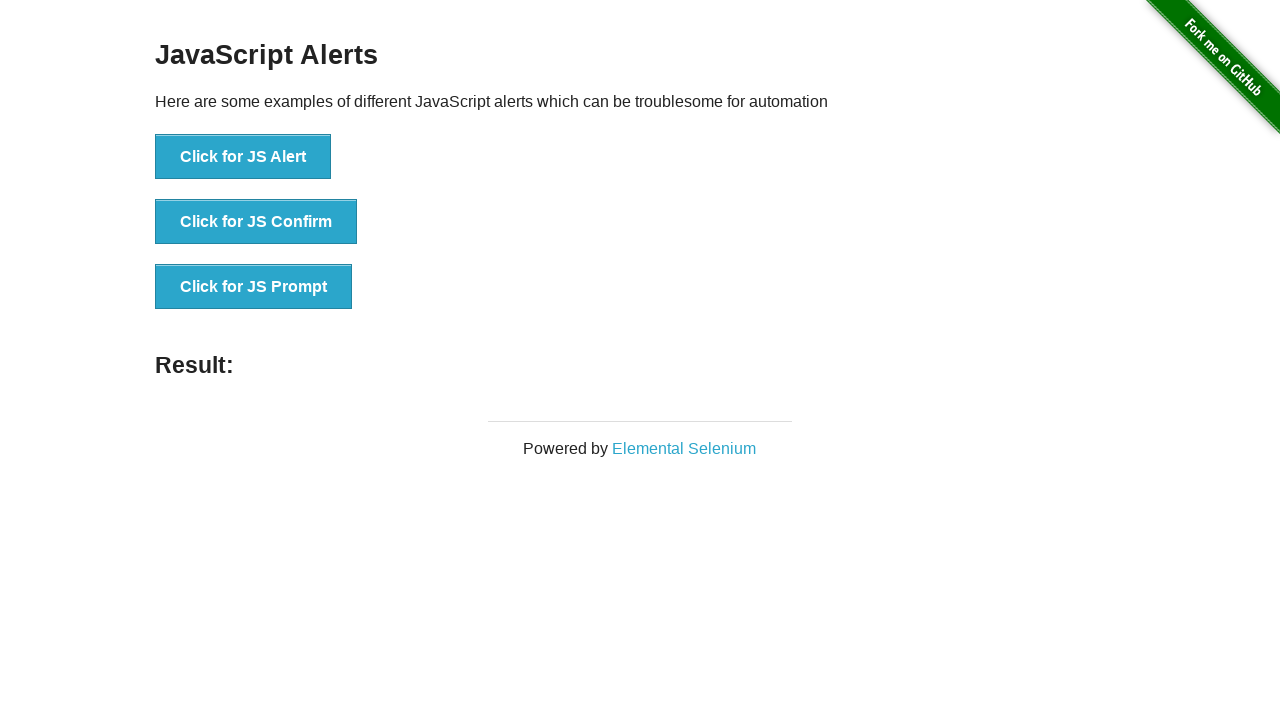

Clicked the JS Confirm button at (256, 222) on xpath=//button[normalize-space()='Click for JS Confirm']
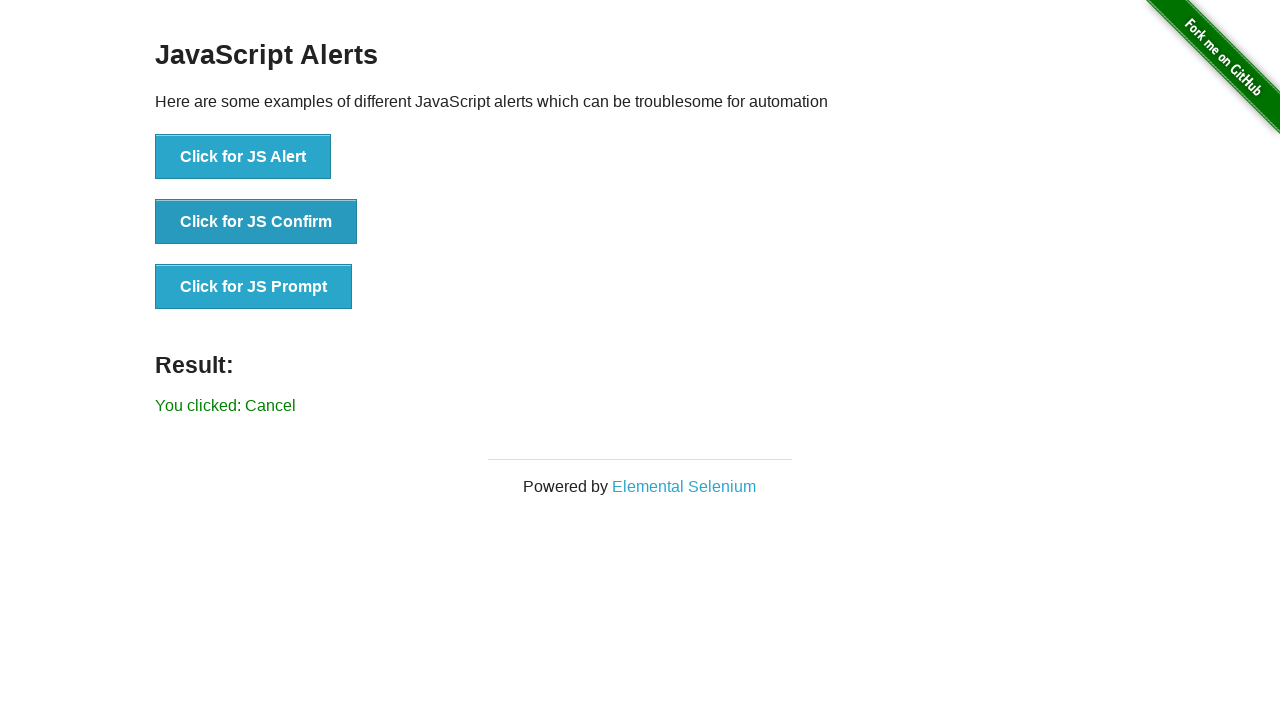

Result element appeared after dismissing confirm dialog
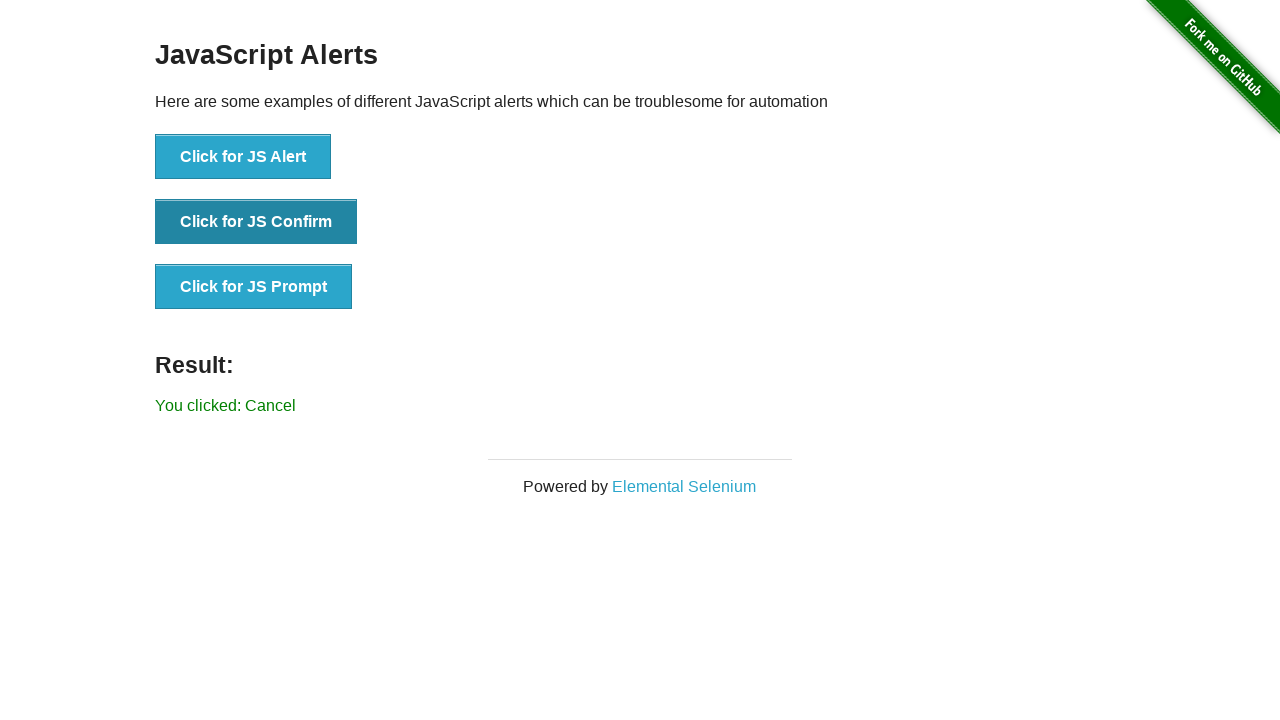

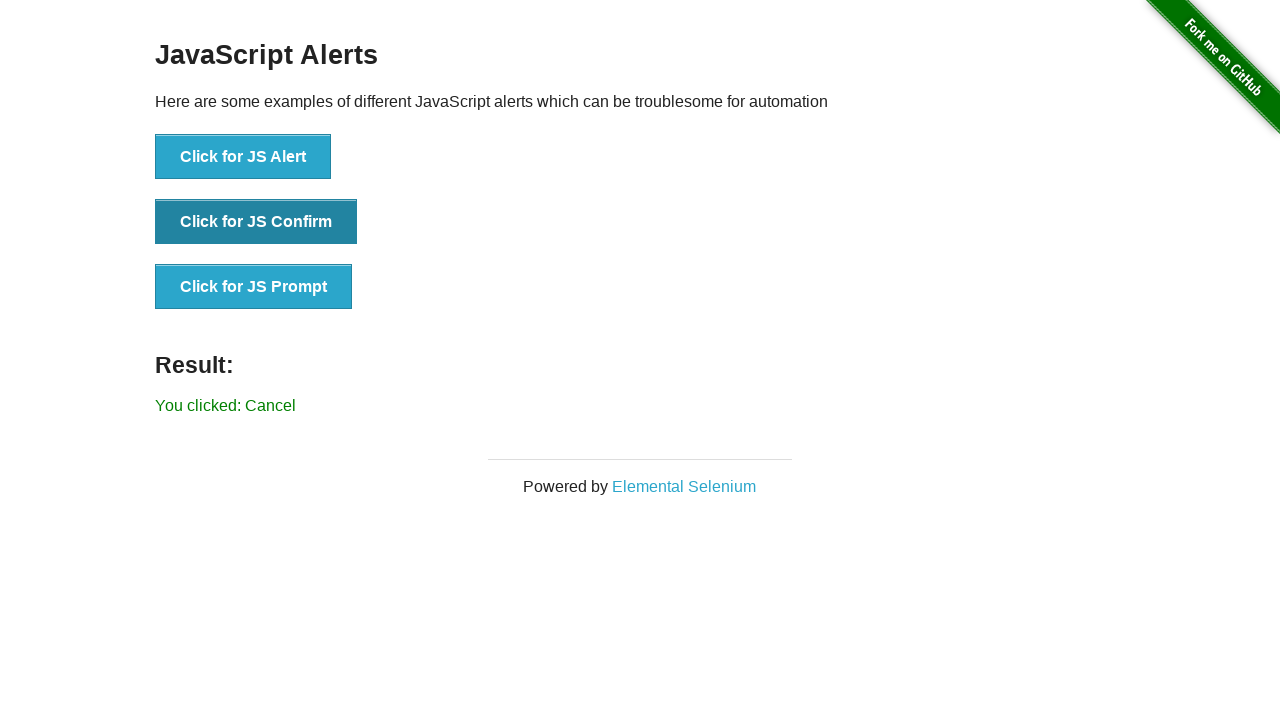